Navigates to NSE India reports page, searches for "Full Bhavcopy" report and downloads it by clicking the download link

Starting URL: https://www.nseindia.com/all-reports

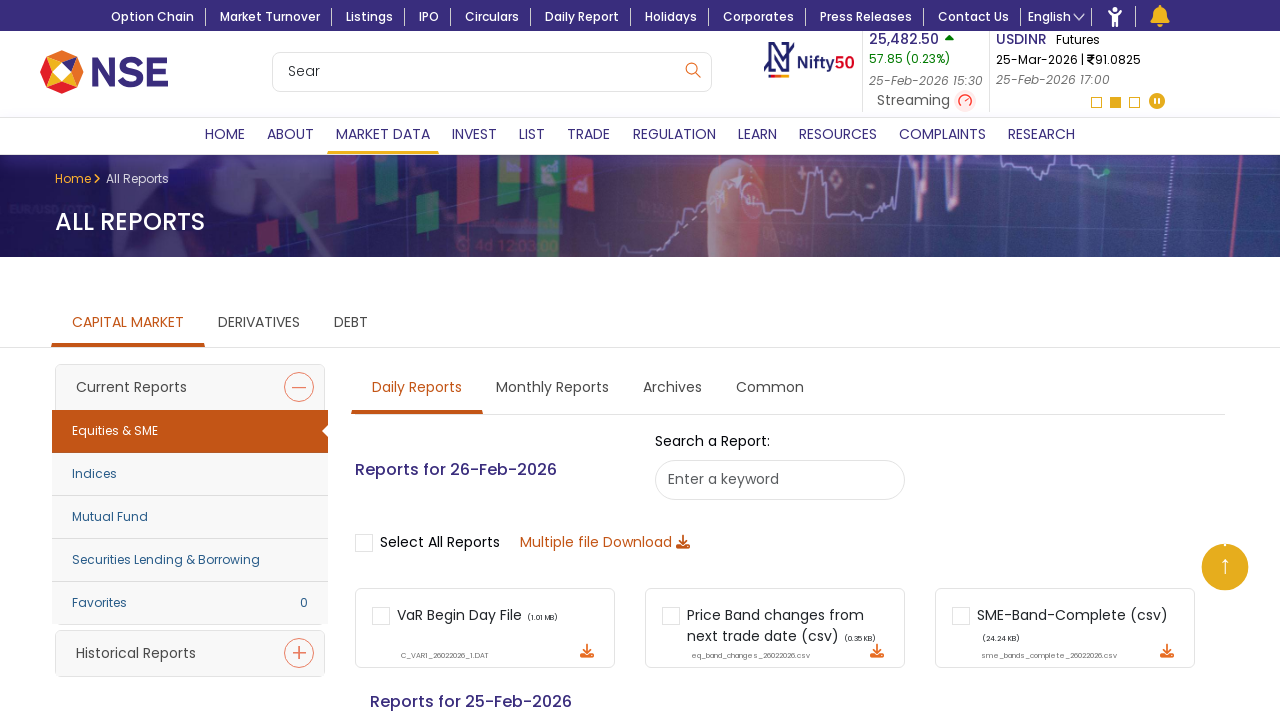

Waited for page body to load
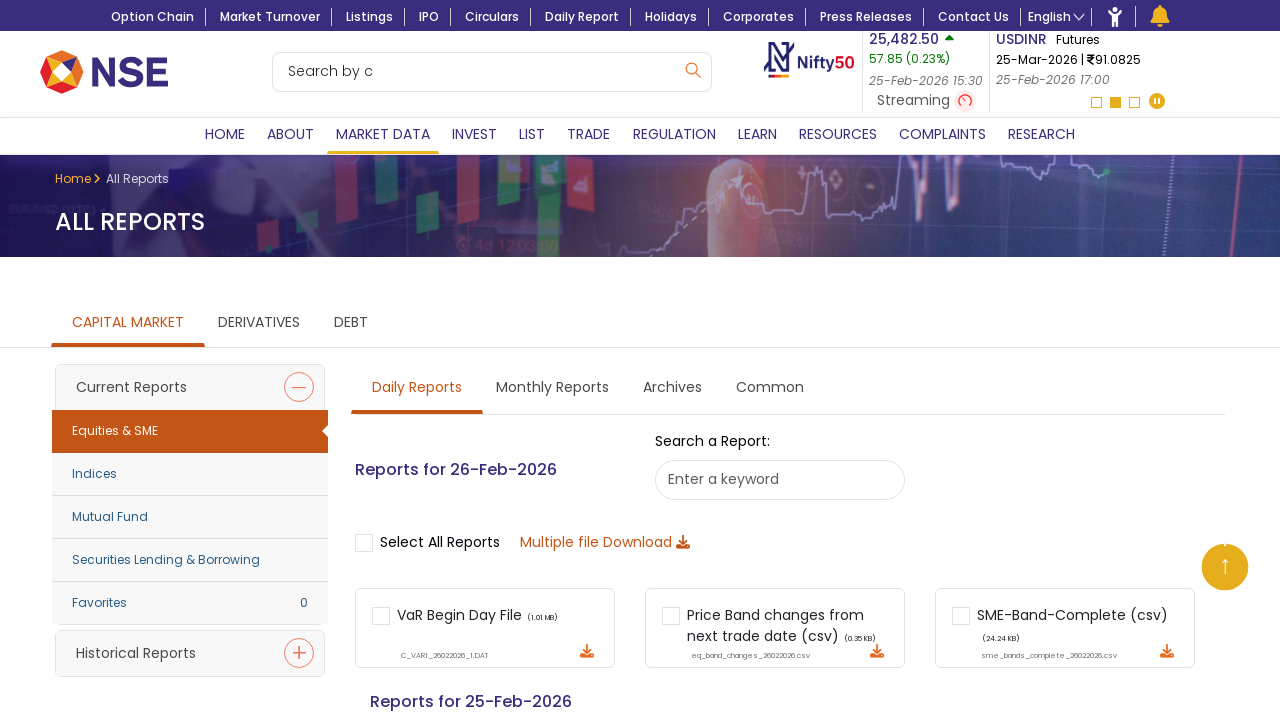

Search input field became visible
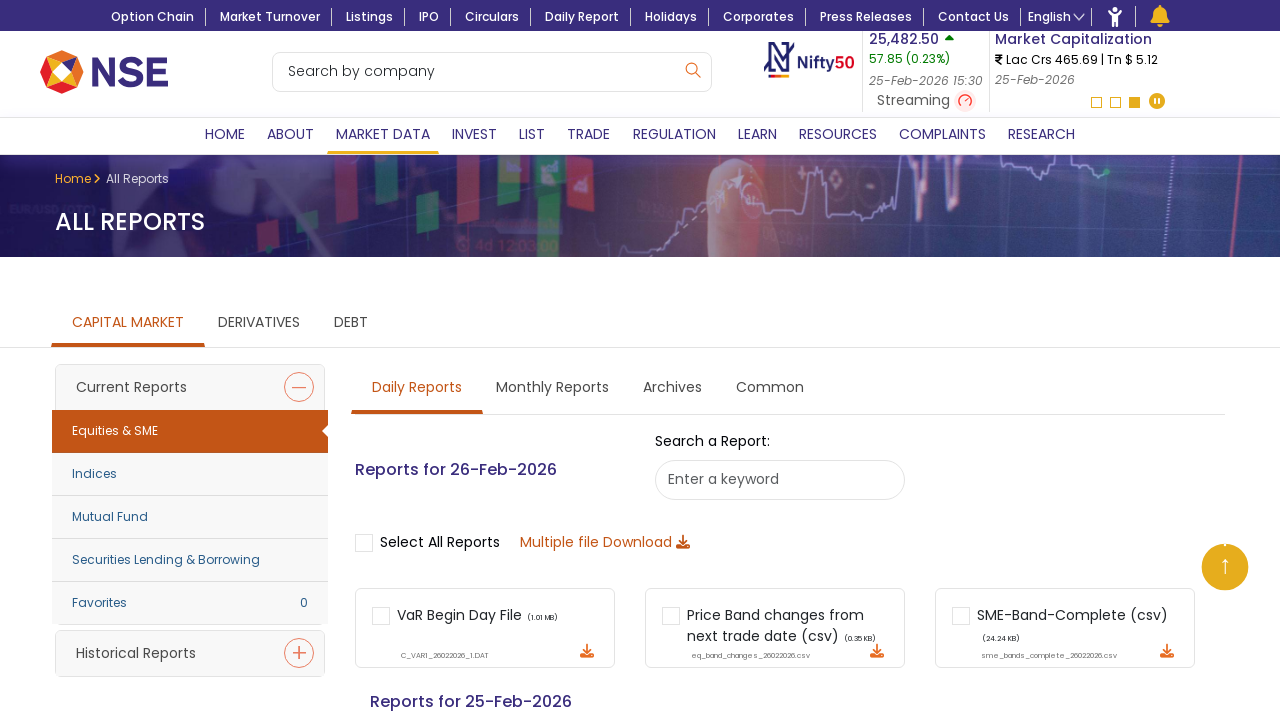

Filled search field with 'Full Bhavcopy' on #crEquityDailySearch
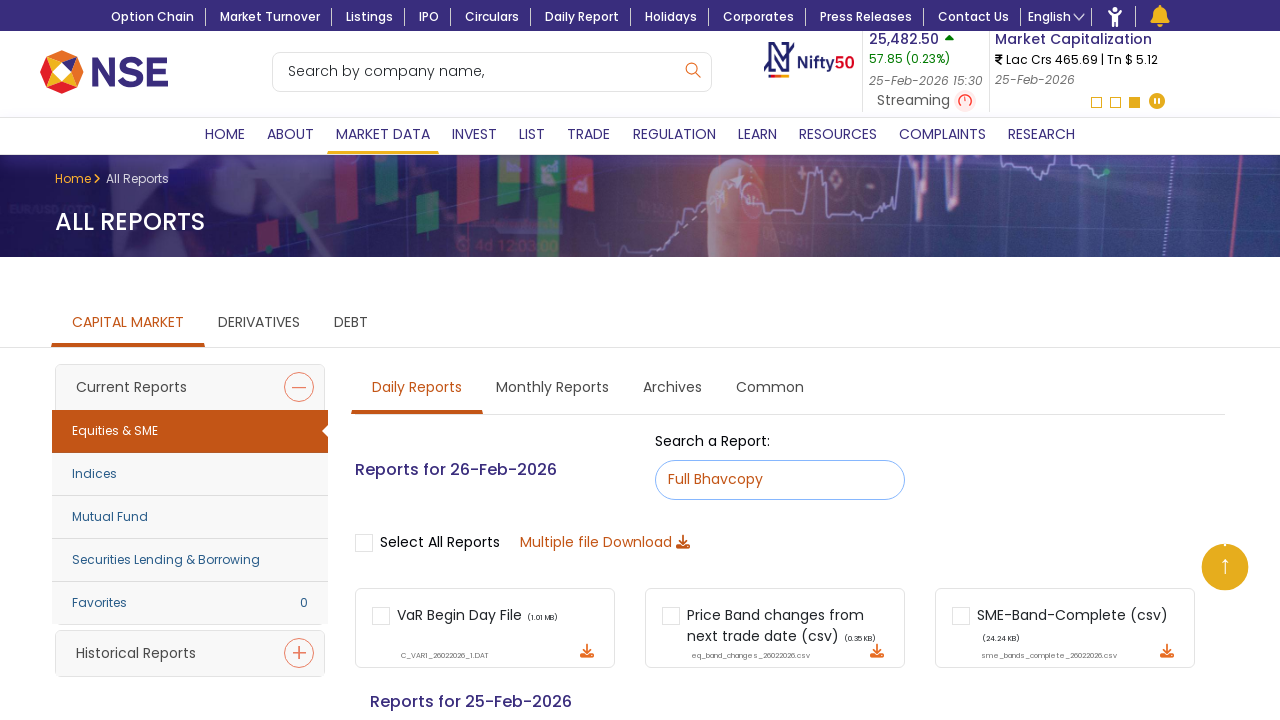

Pressed Enter to search for Full Bhavcopy on #crEquityDailySearch
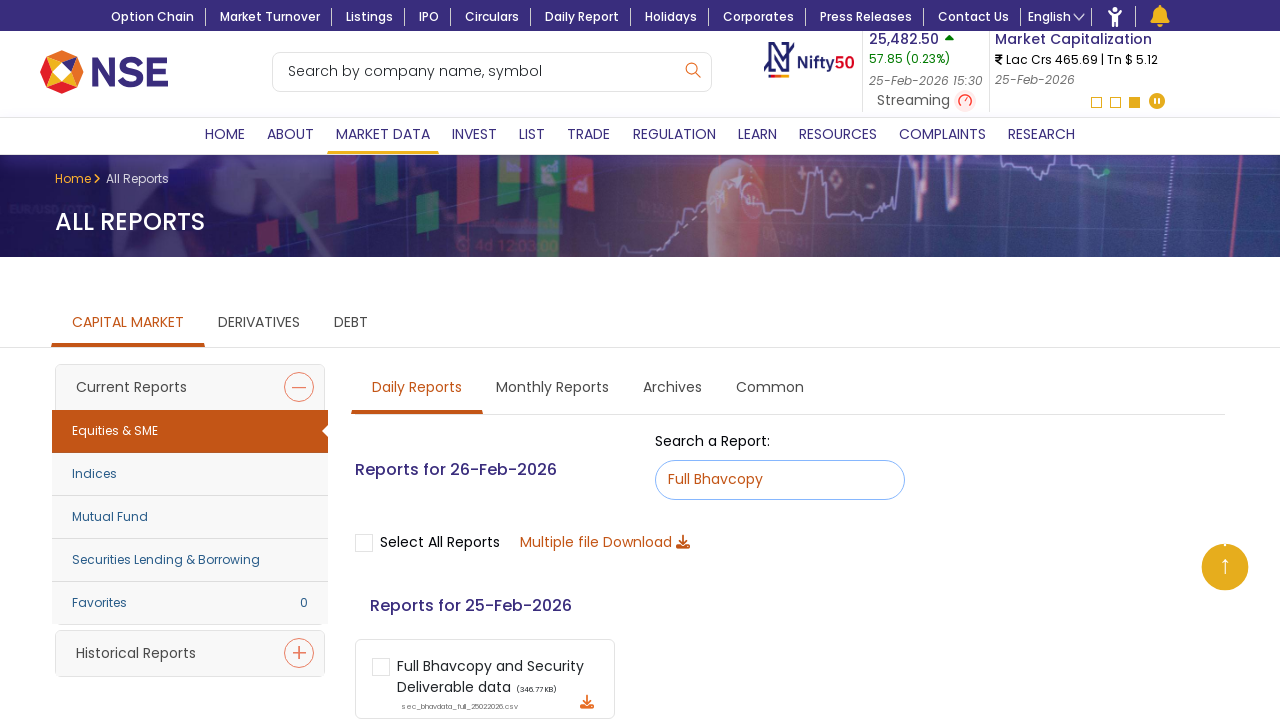

Waited 4 seconds for search results to appear
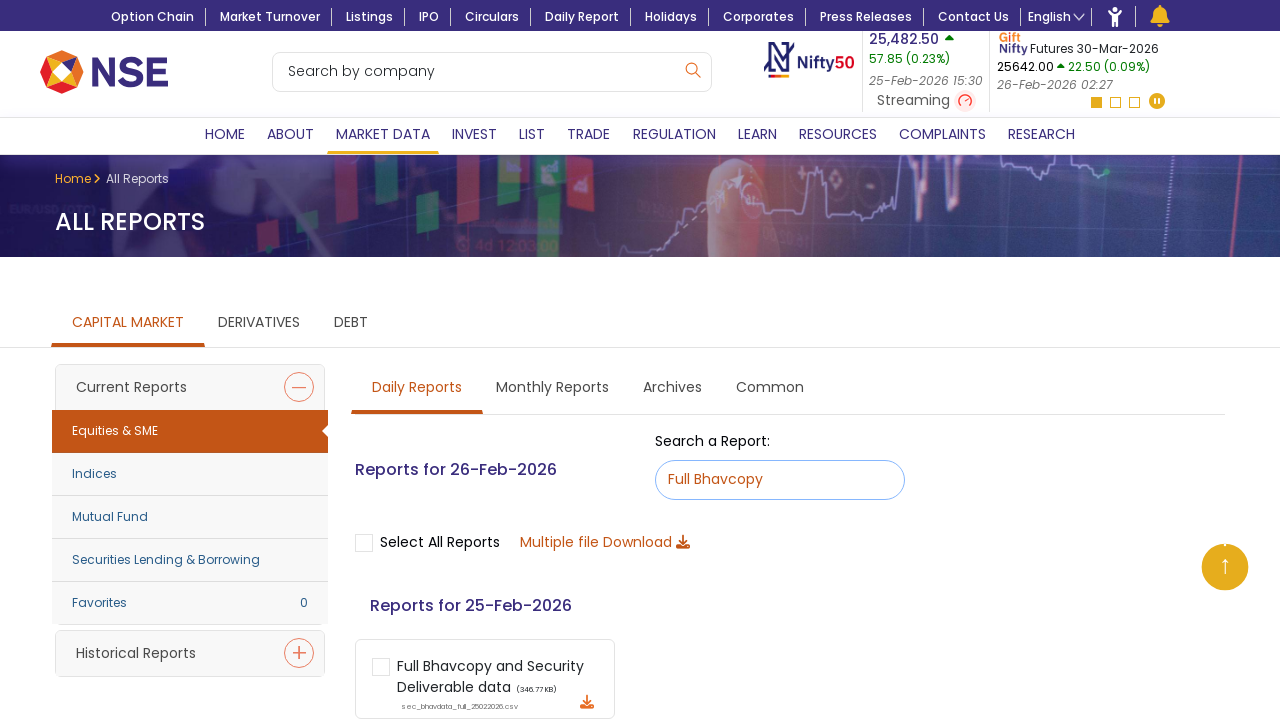

Located 'Full Bhavcopy and Security Deliverable data' label
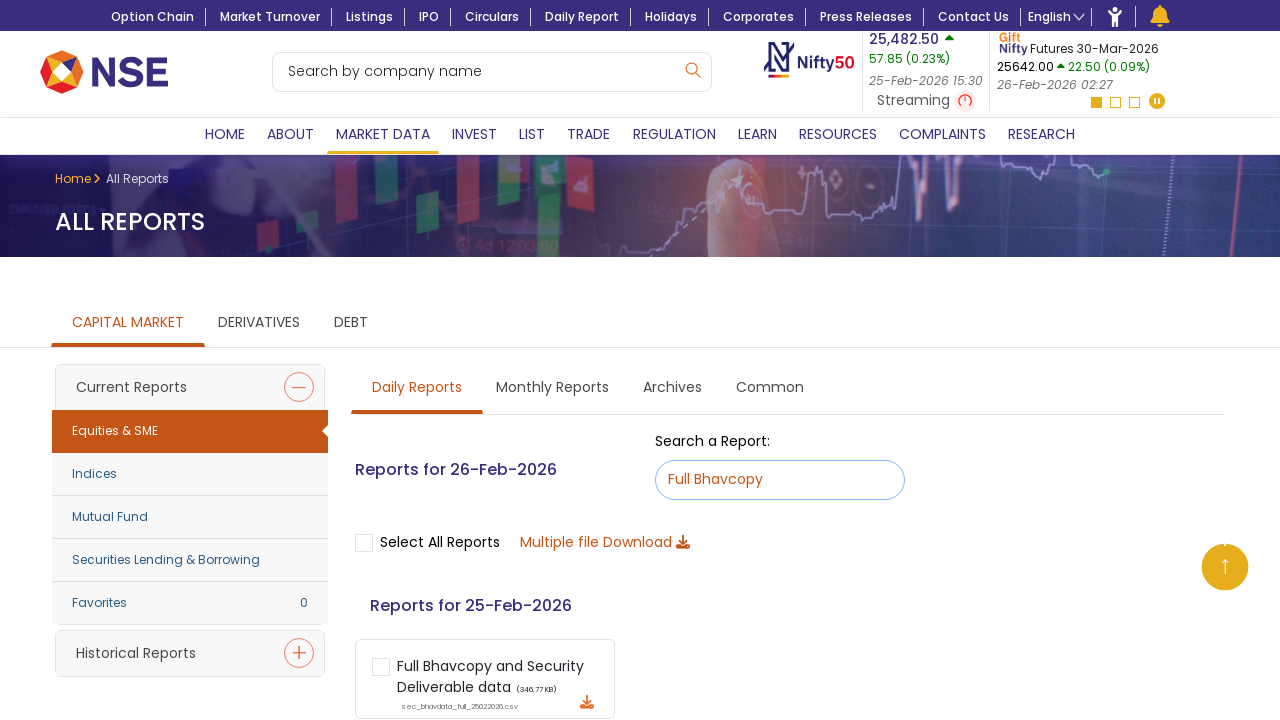

Clicked PDF download link for Full Bhavcopy report at (594, 702) on xpath=//label[contains(text(), 'Full Bhavcopy and Security Deliverable data')]//
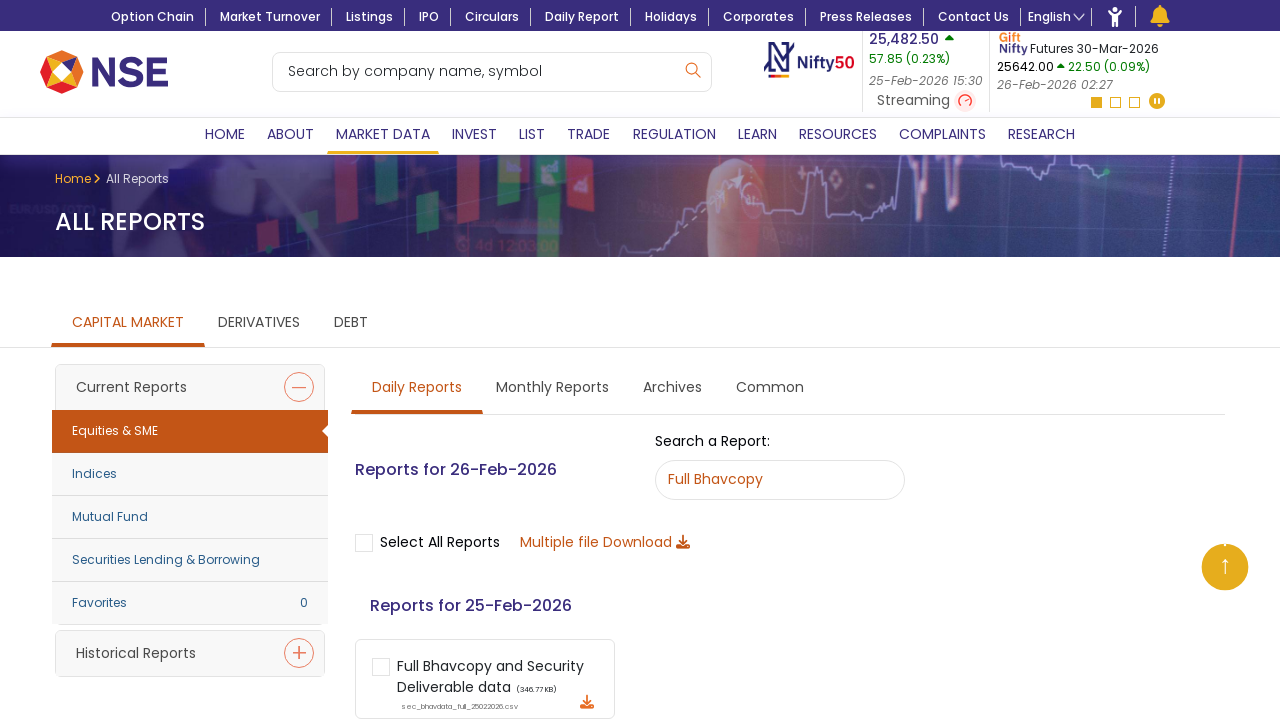

Waited 5 seconds for download to initiate
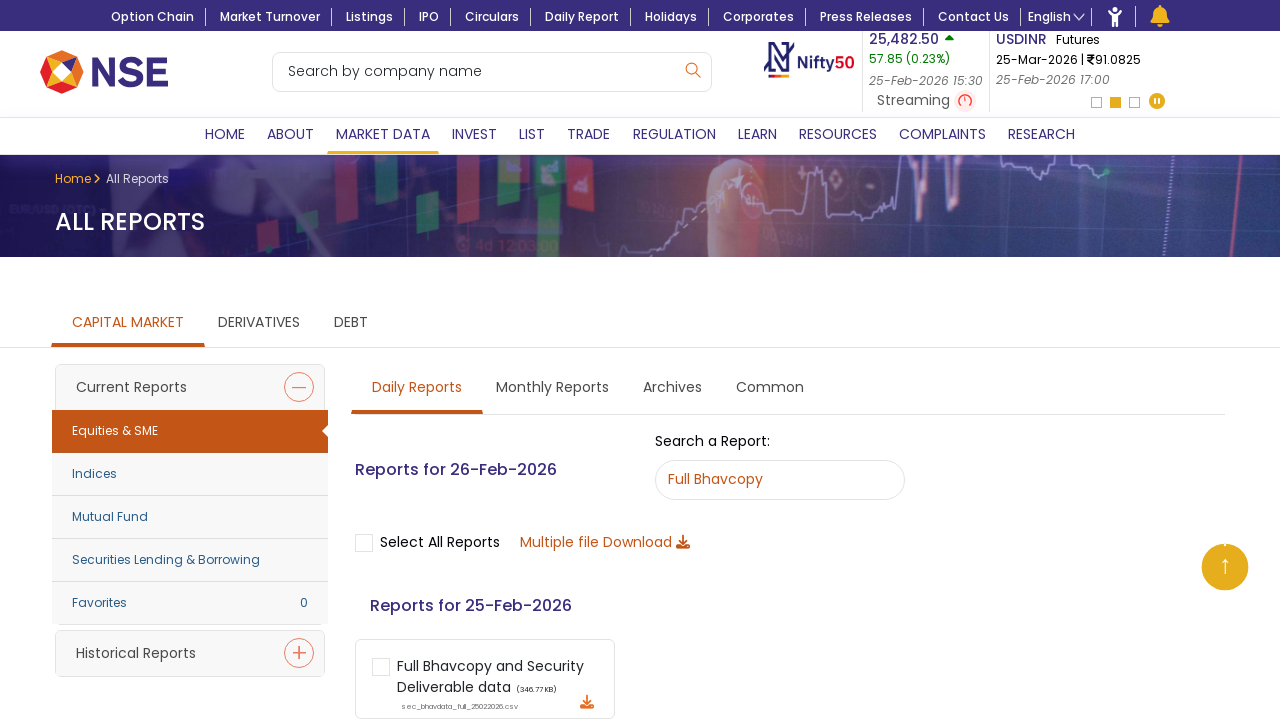

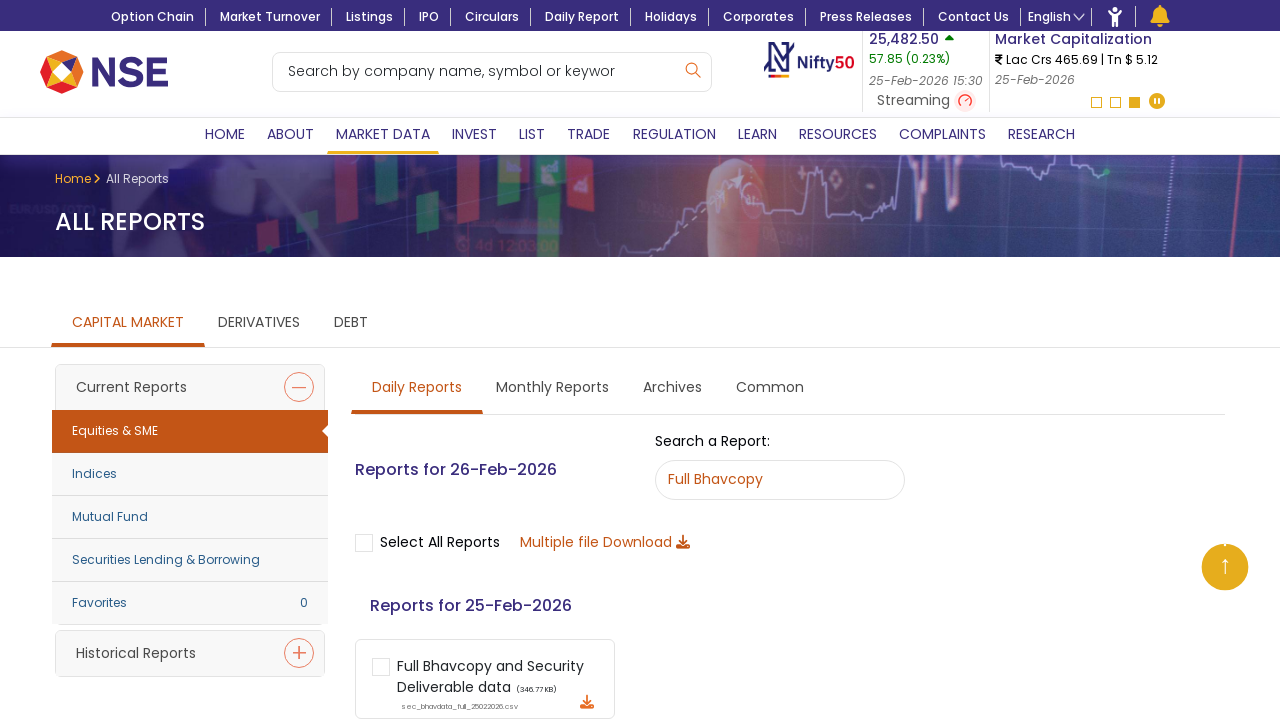